Tests element highlighting functionality by navigating to a page with many elements, finding a specific element by ID, and applying a visual highlight style (red dashed border) to it.

Starting URL: http://the-internet.herokuapp.com/large

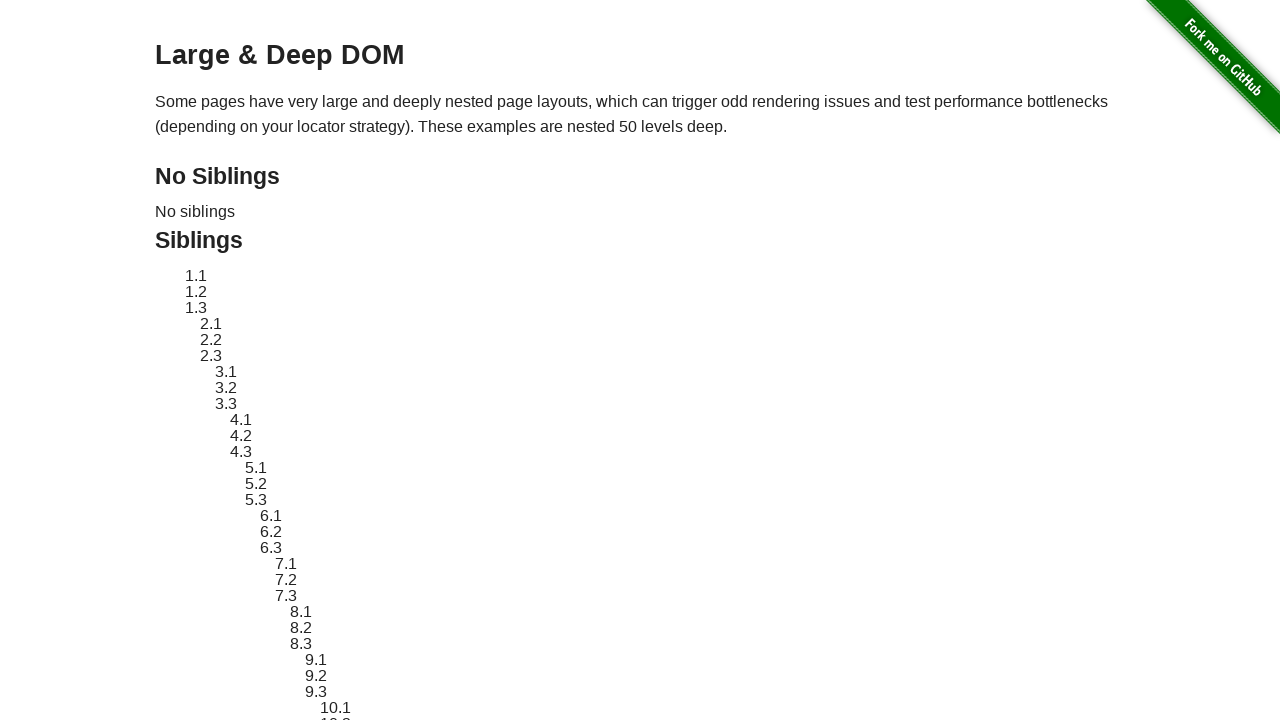

Waited for element #sibling-2.3 to load
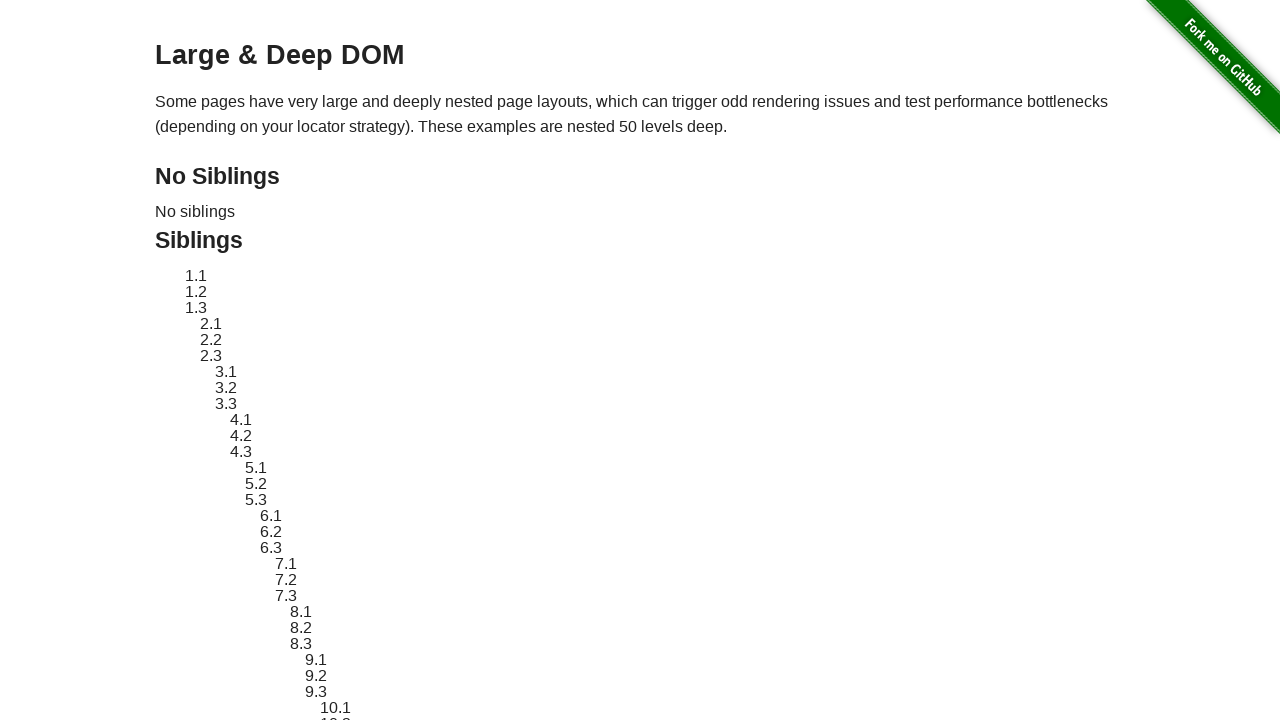

Located element #sibling-2.3
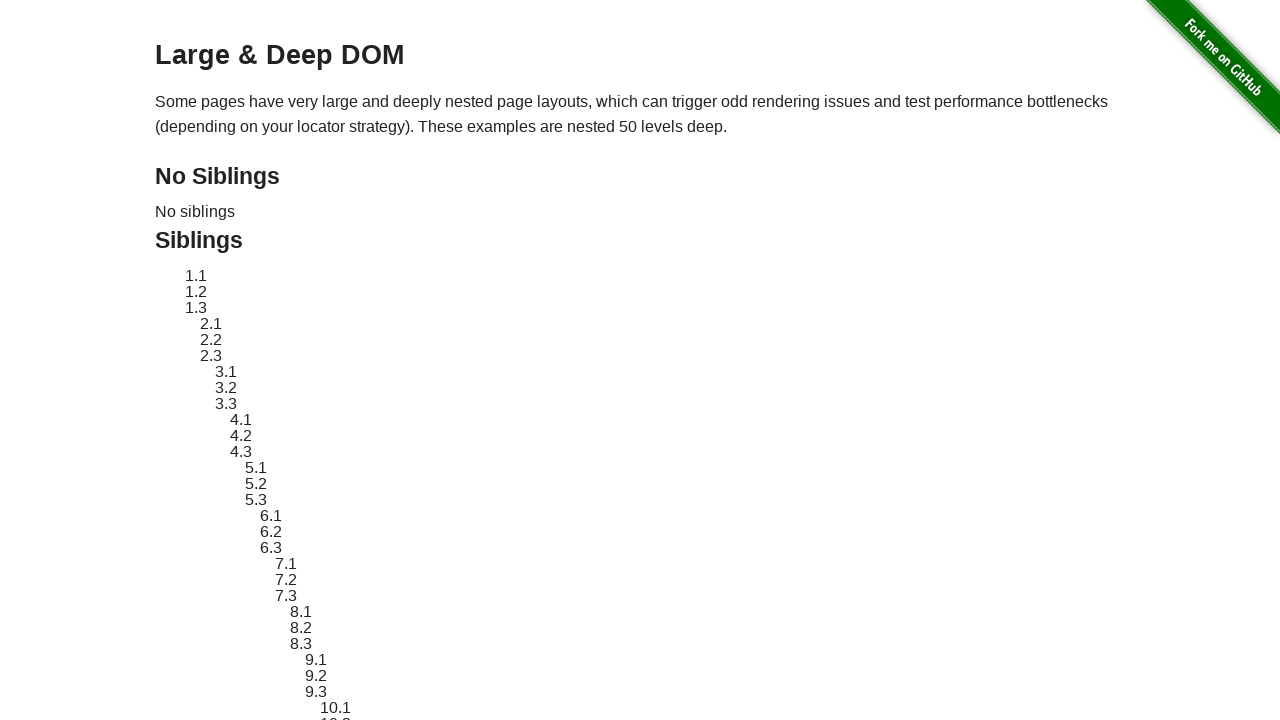

Applied red dashed border highlight style to element
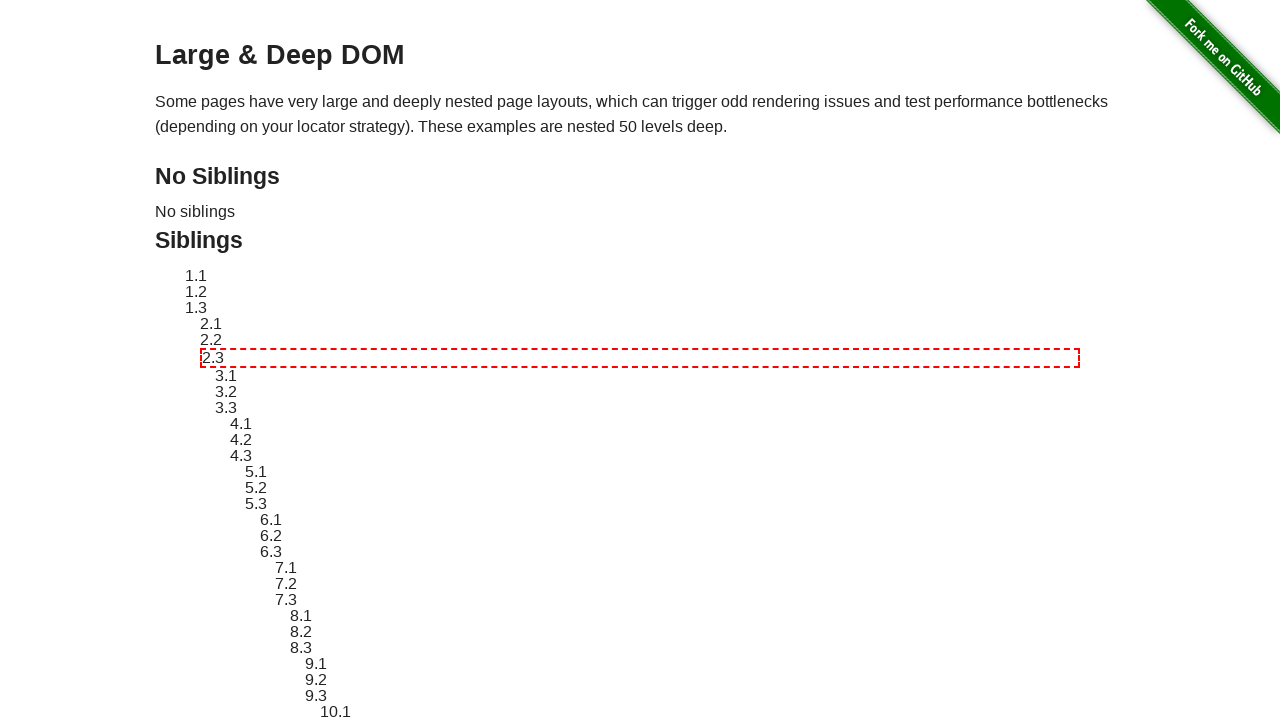

Waited 3 seconds to observe the highlight effect
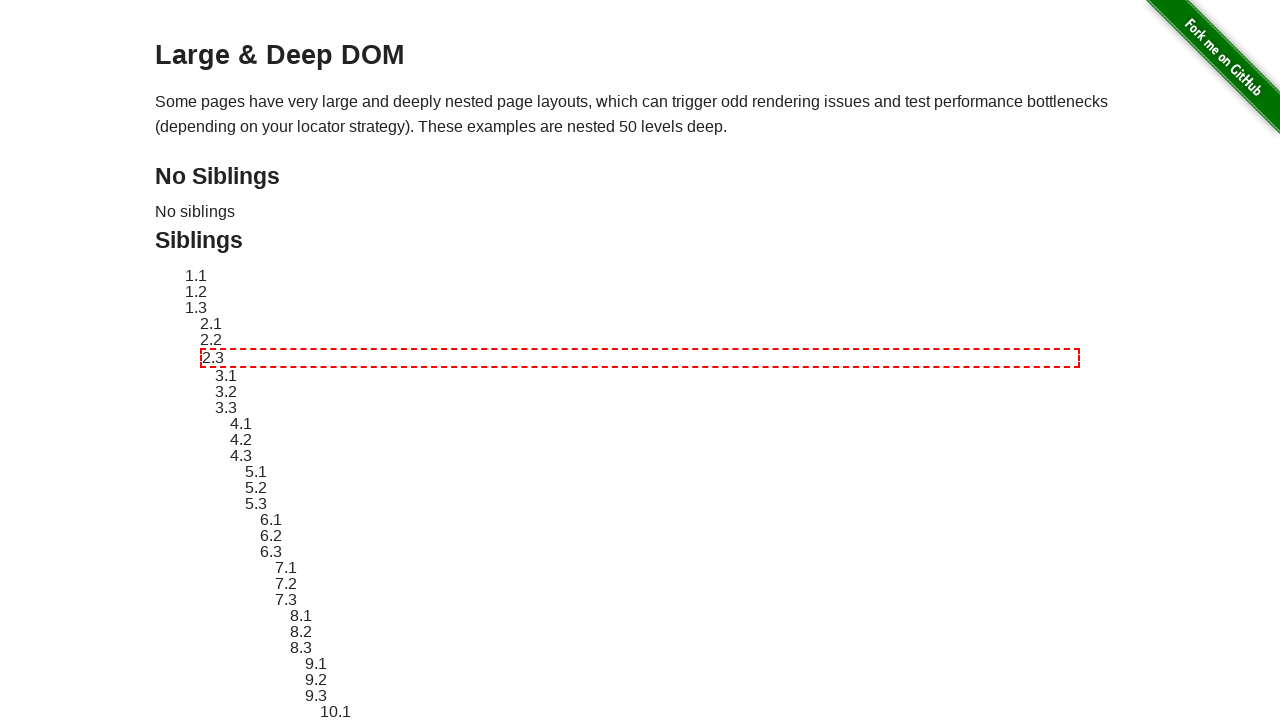

Reverted element style back to original
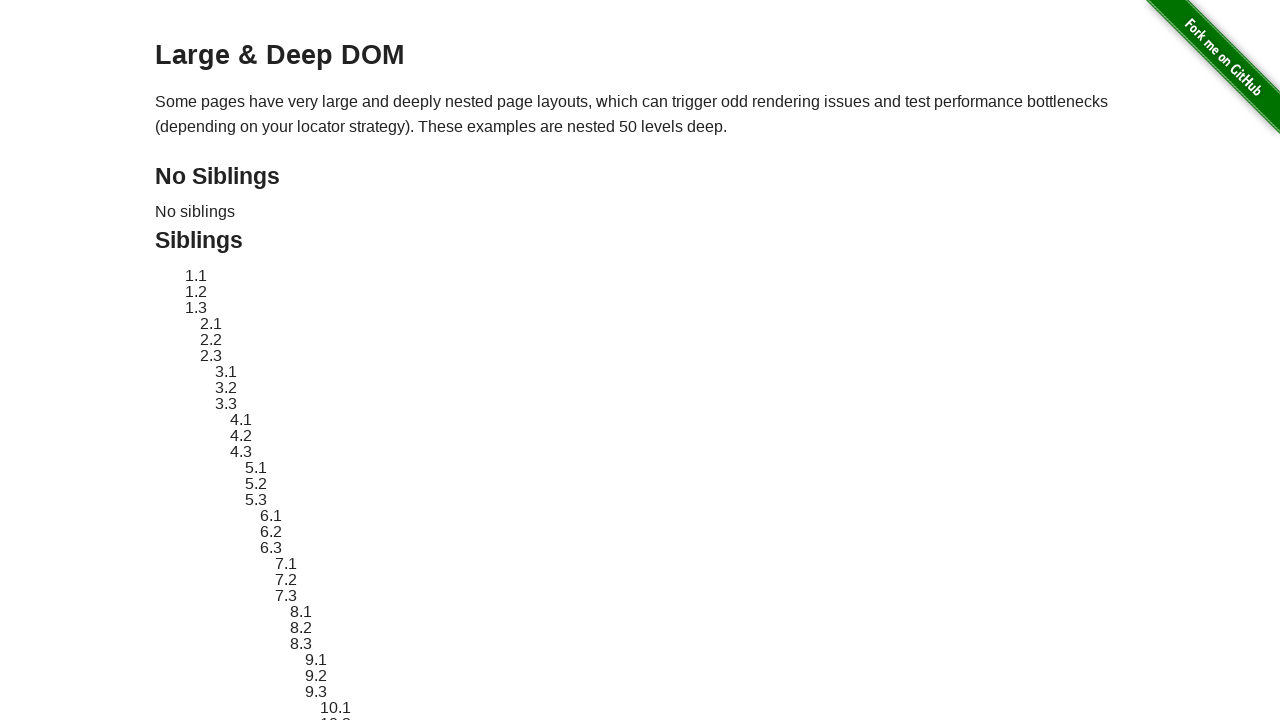

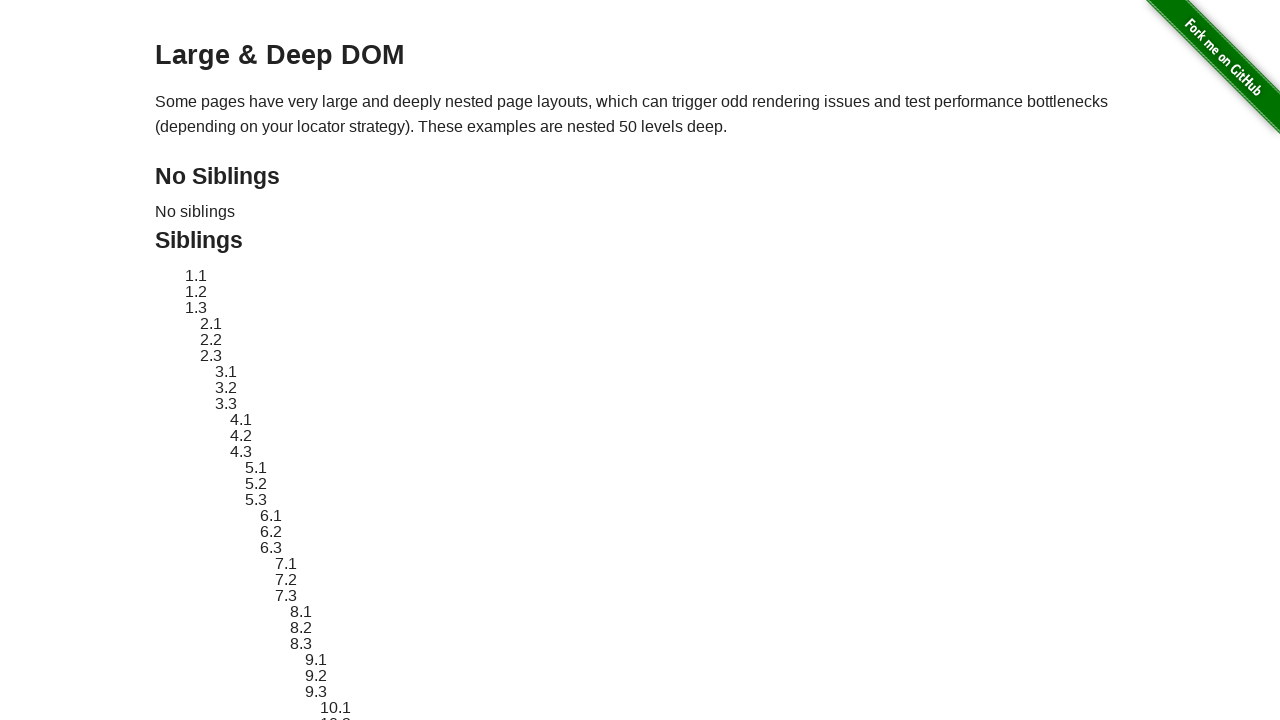